Tests checkbox functionality by toggling checkboxes based on their state

Starting URL: https://the-internet.herokuapp.com/

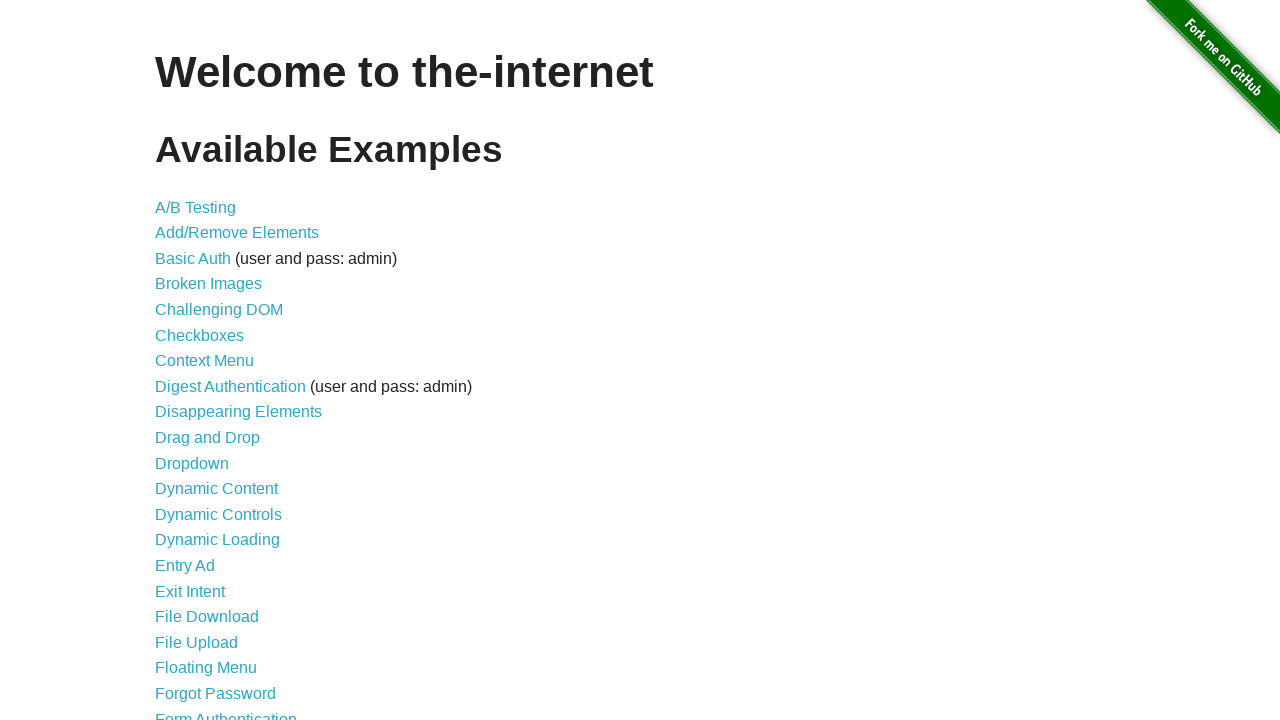

Clicked link to navigate to checkboxes page at (200, 335) on xpath=//a[@href='/checkboxes']
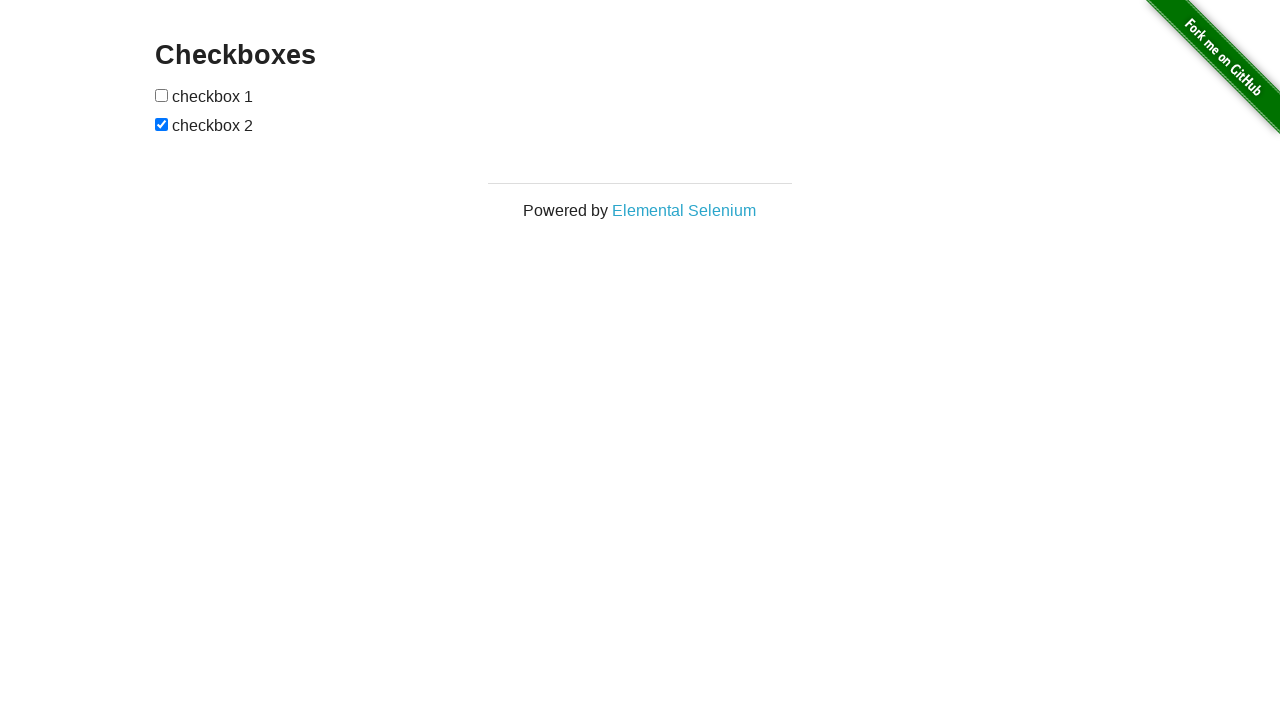

Located first checkbox element
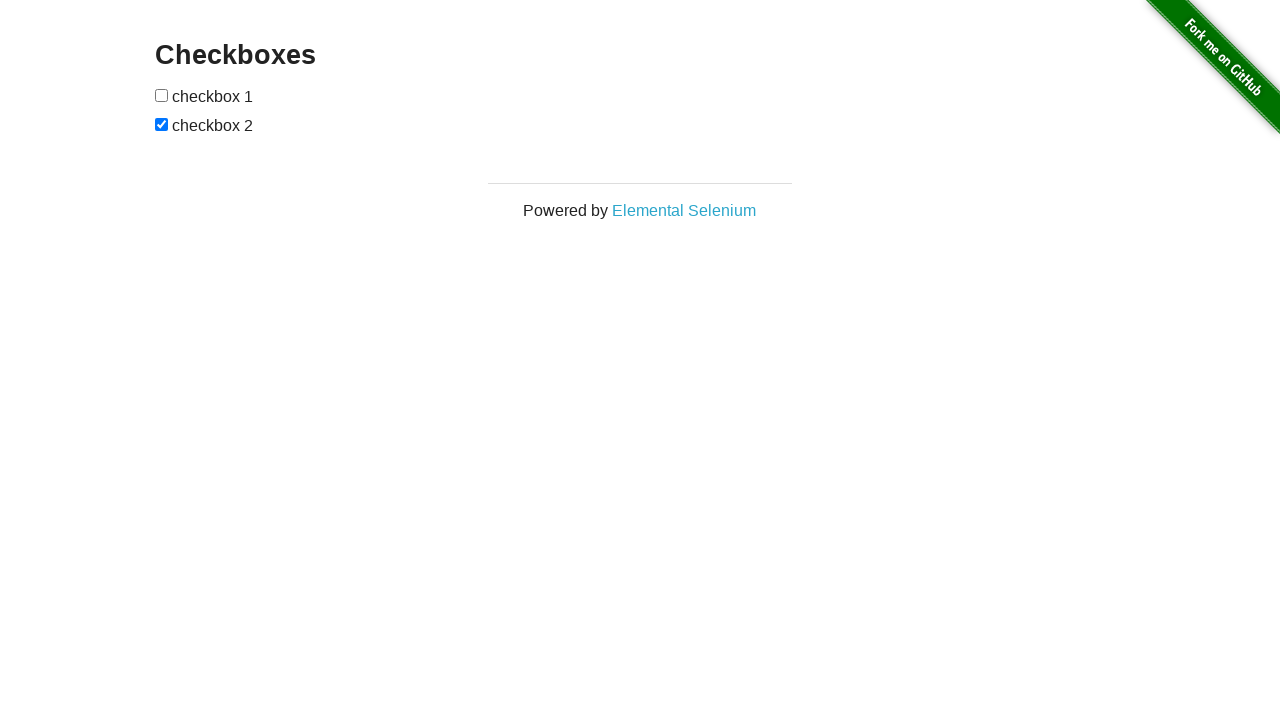

Located second checkbox element
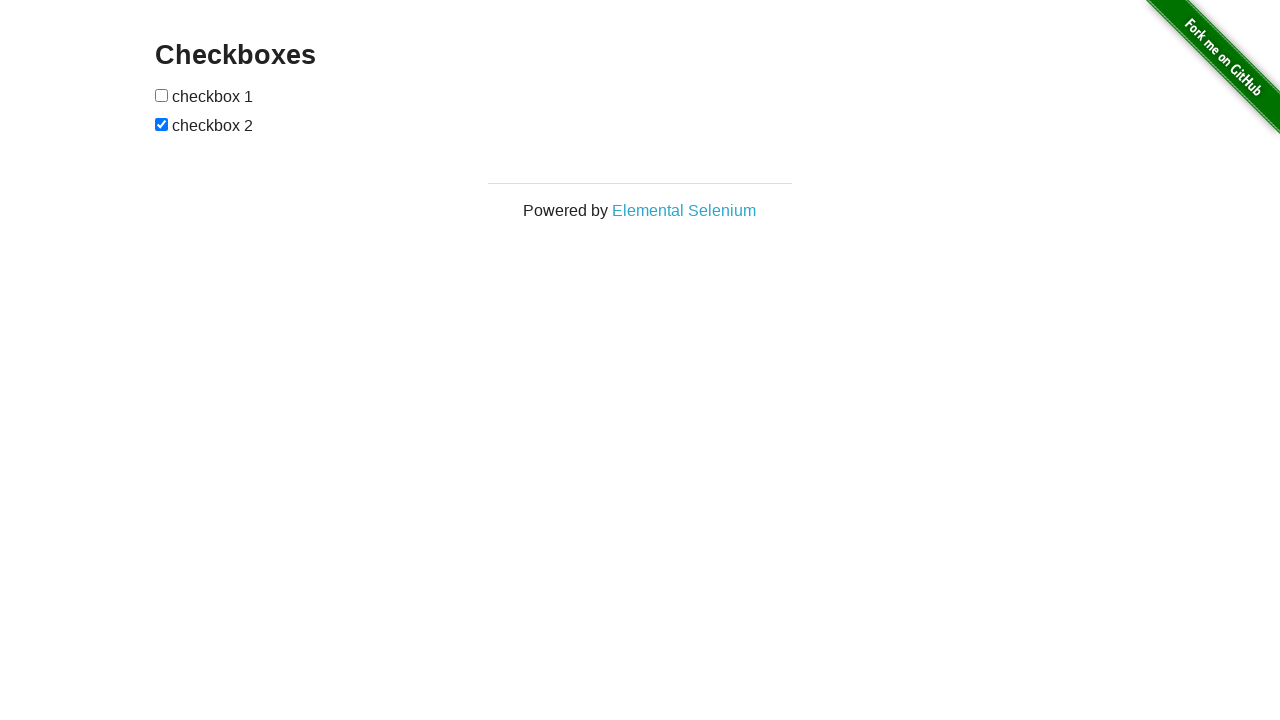

First checkbox was unchecked, clicked to check it at (162, 95) on (//input[@type='checkbox'])[1]
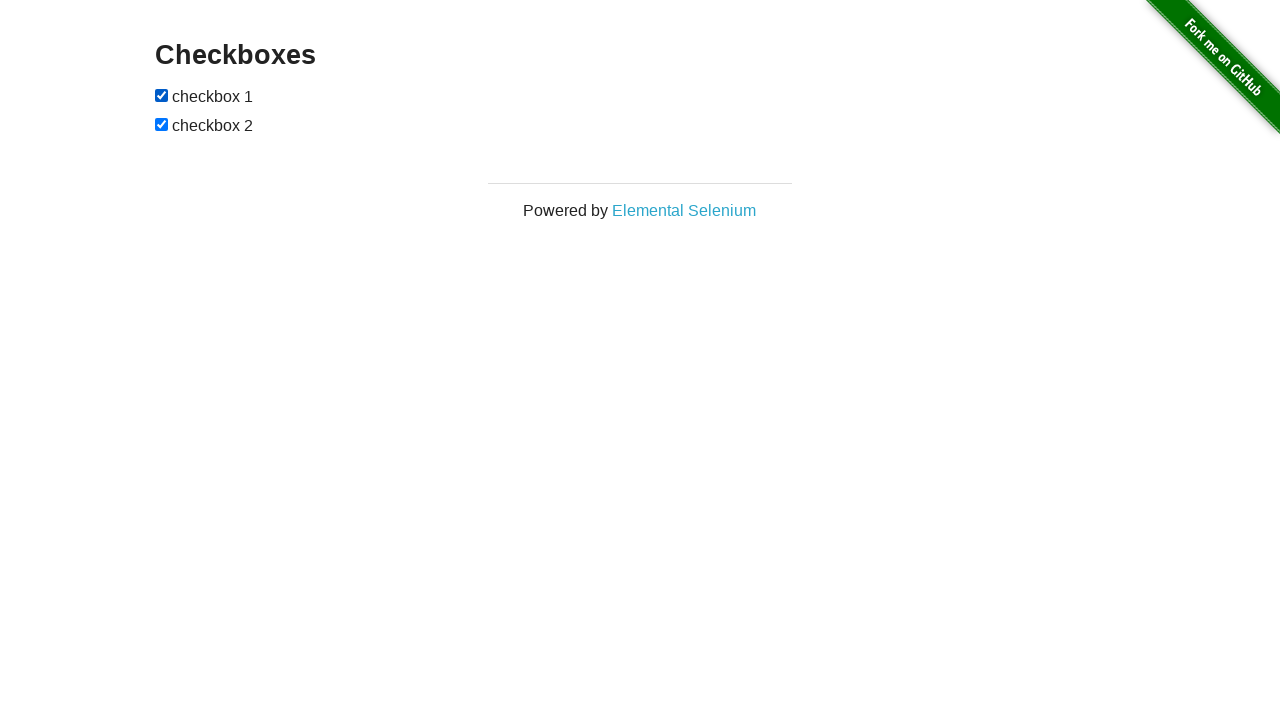

Asserted that first checkbox is now checked
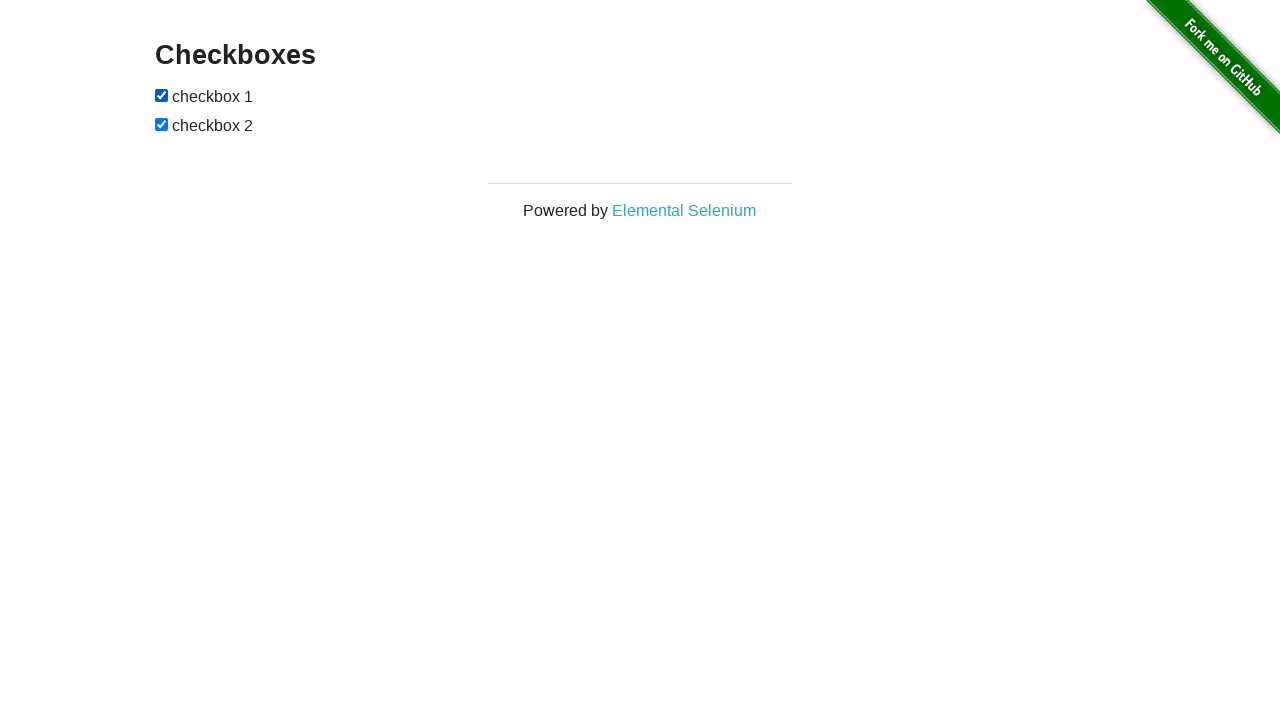

Second checkbox was checked, clicked to uncheck it at (162, 124) on (//input[@type='checkbox'])[2]
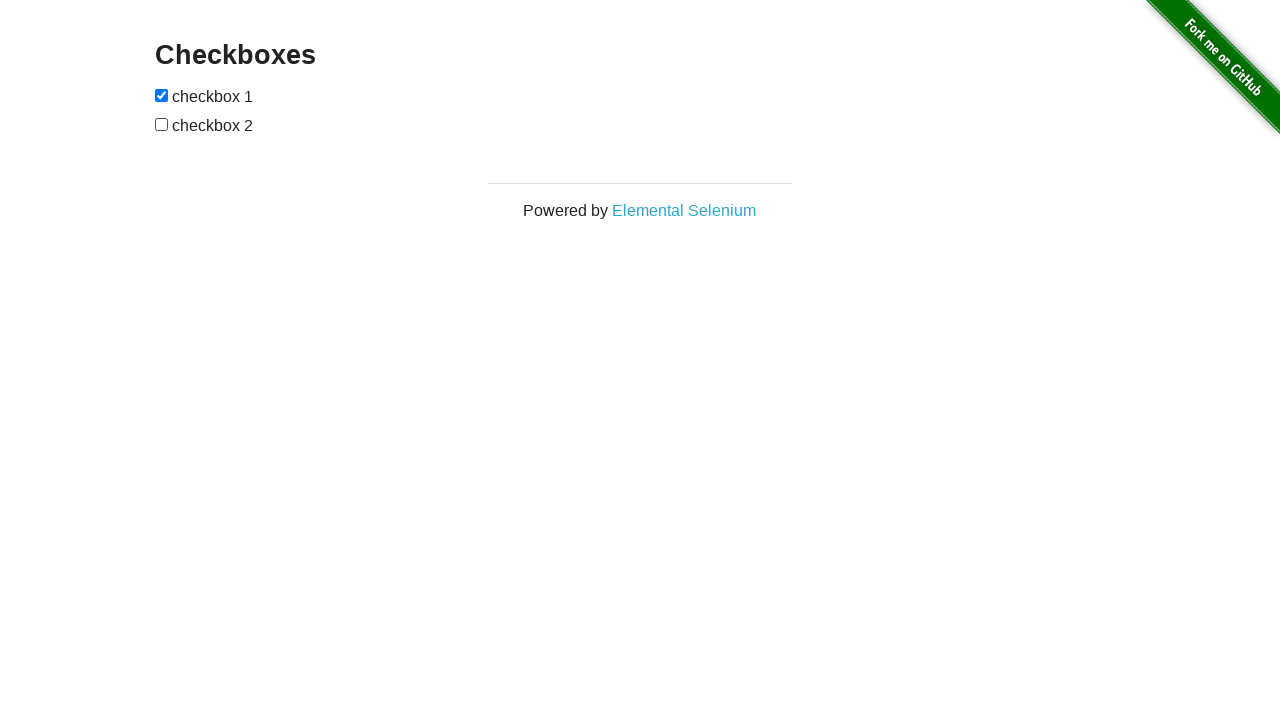

Asserted that second checkbox is now unchecked
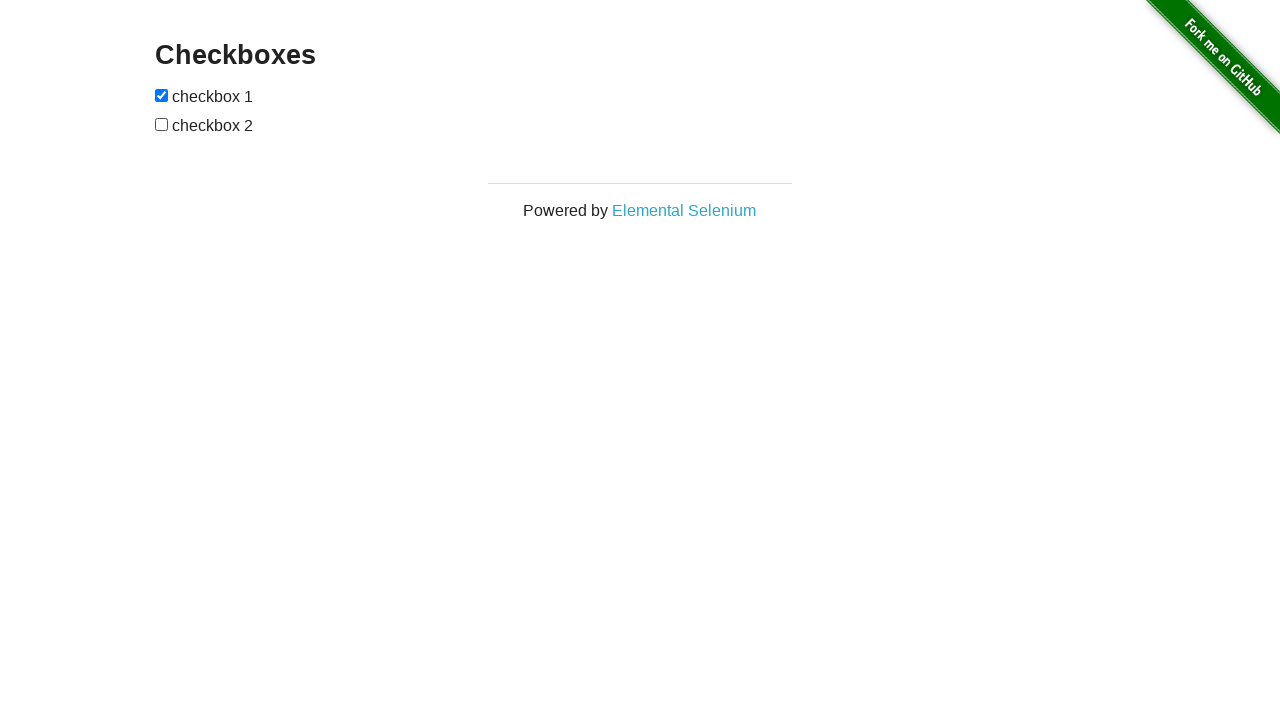

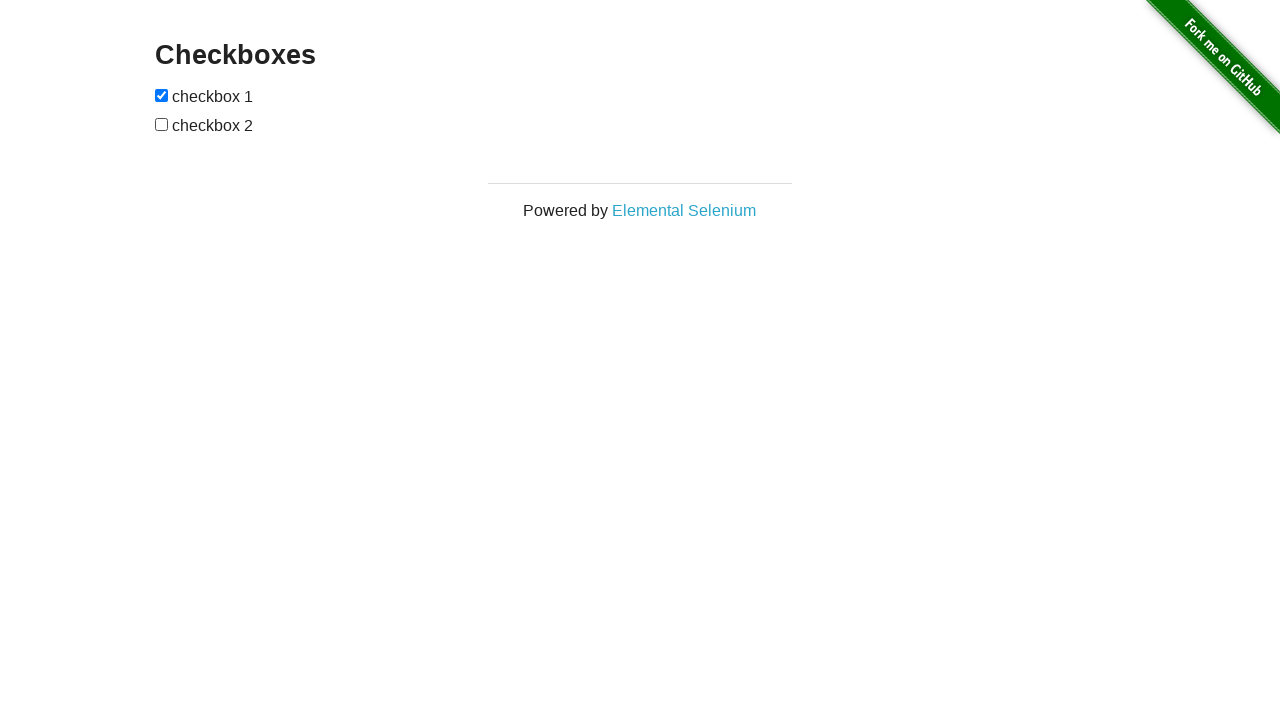